Tests that the complete-all checkbox updates correctly when individual items are completed or cleared

Starting URL: https://demo.playwright.dev/todomvc

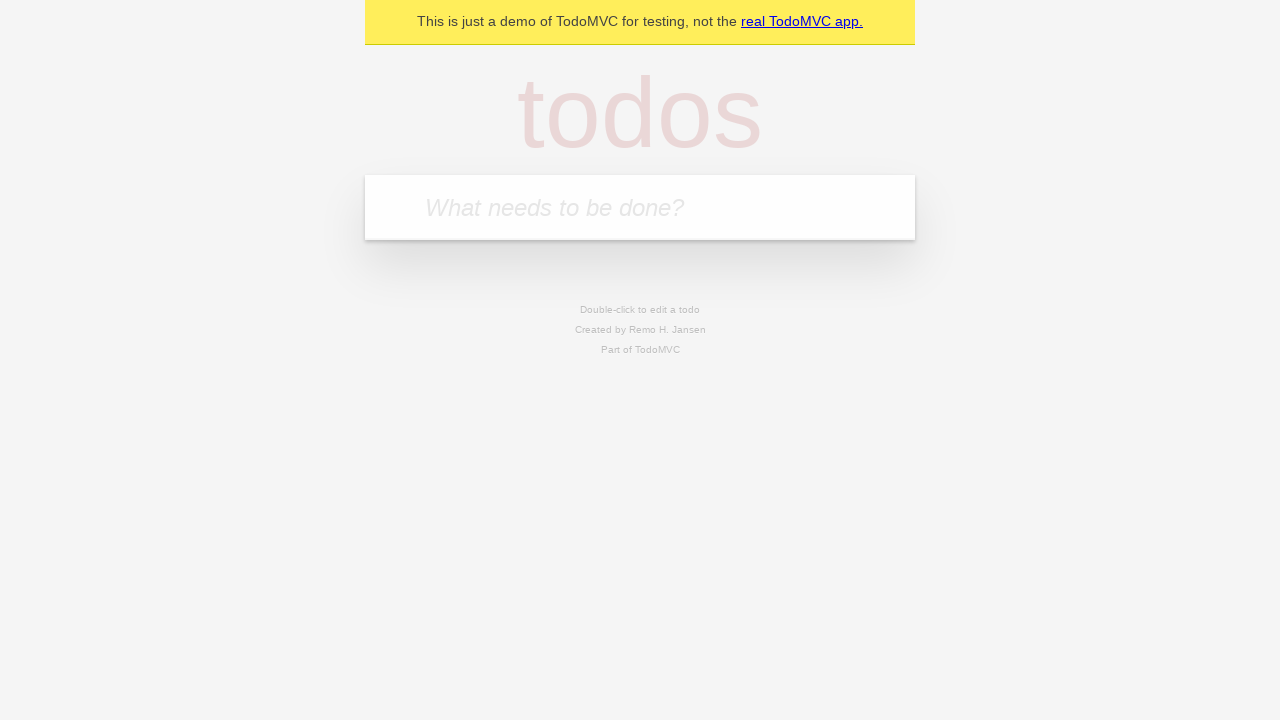

Filled todo input with 'buy some cheese' on internal:attr=[placeholder="What needs to be done?"i]
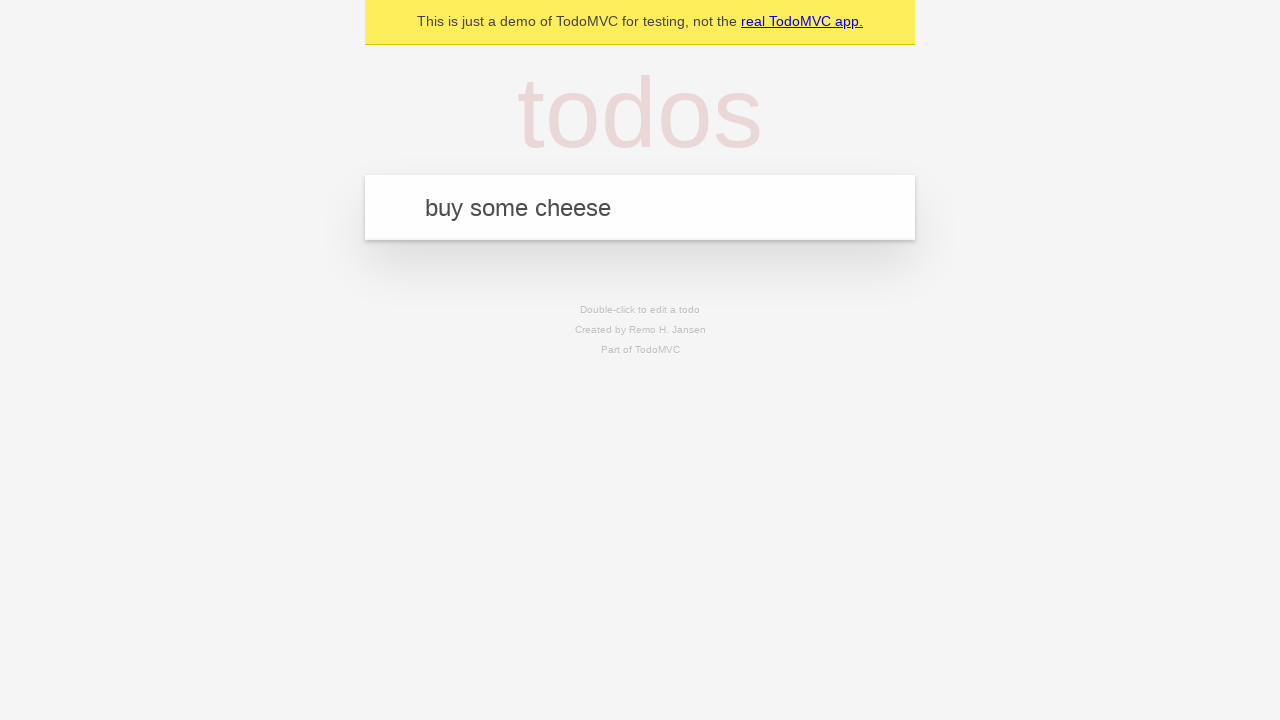

Pressed Enter to add first todo on internal:attr=[placeholder="What needs to be done?"i]
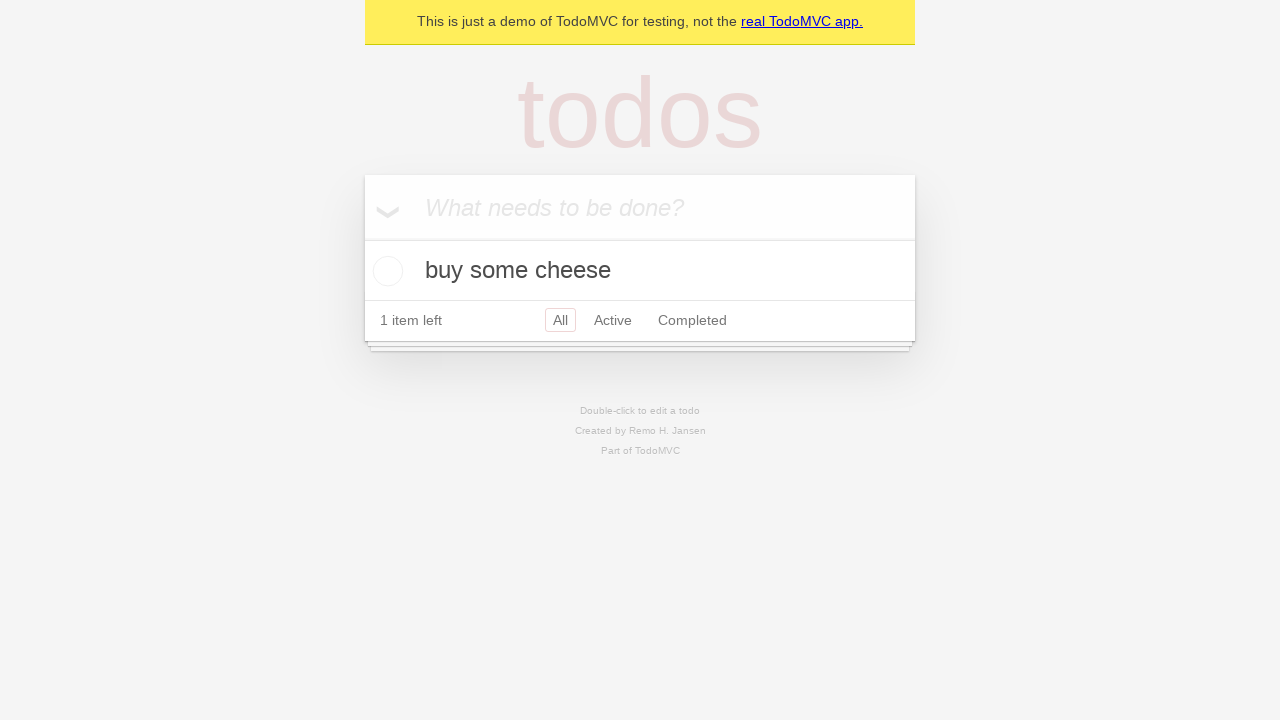

Filled todo input with 'feed the cat' on internal:attr=[placeholder="What needs to be done?"i]
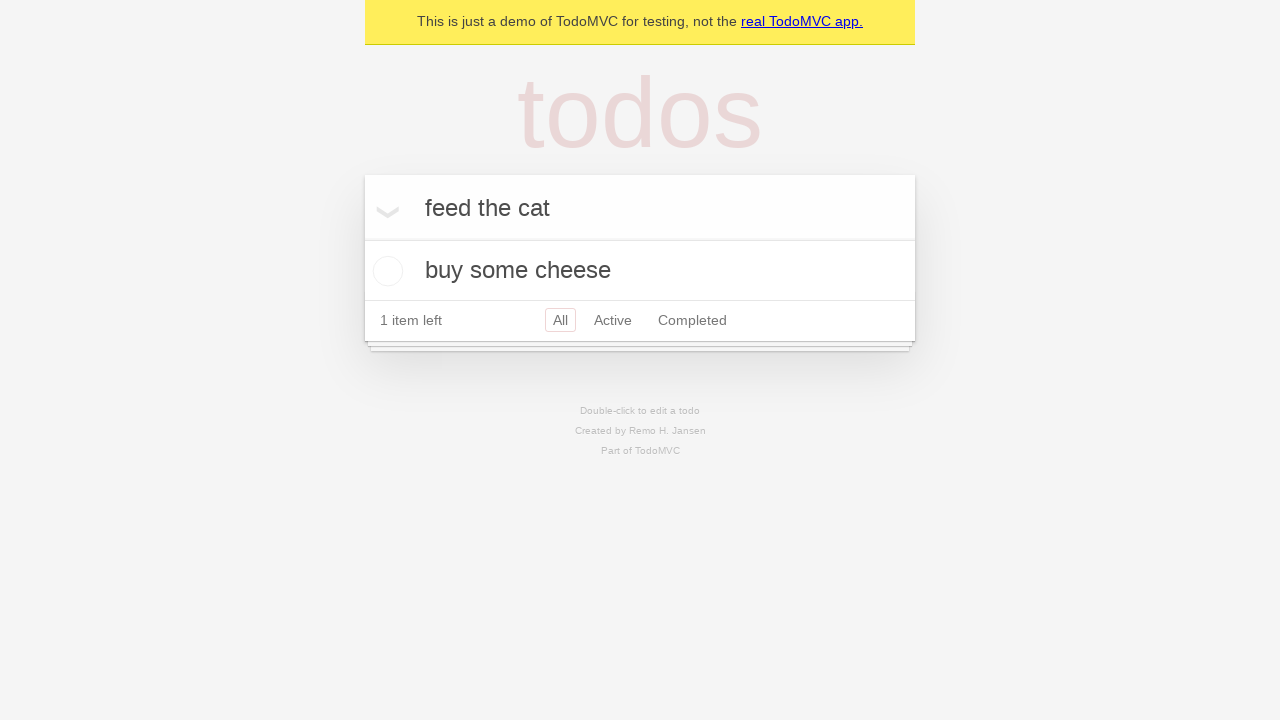

Pressed Enter to add second todo on internal:attr=[placeholder="What needs to be done?"i]
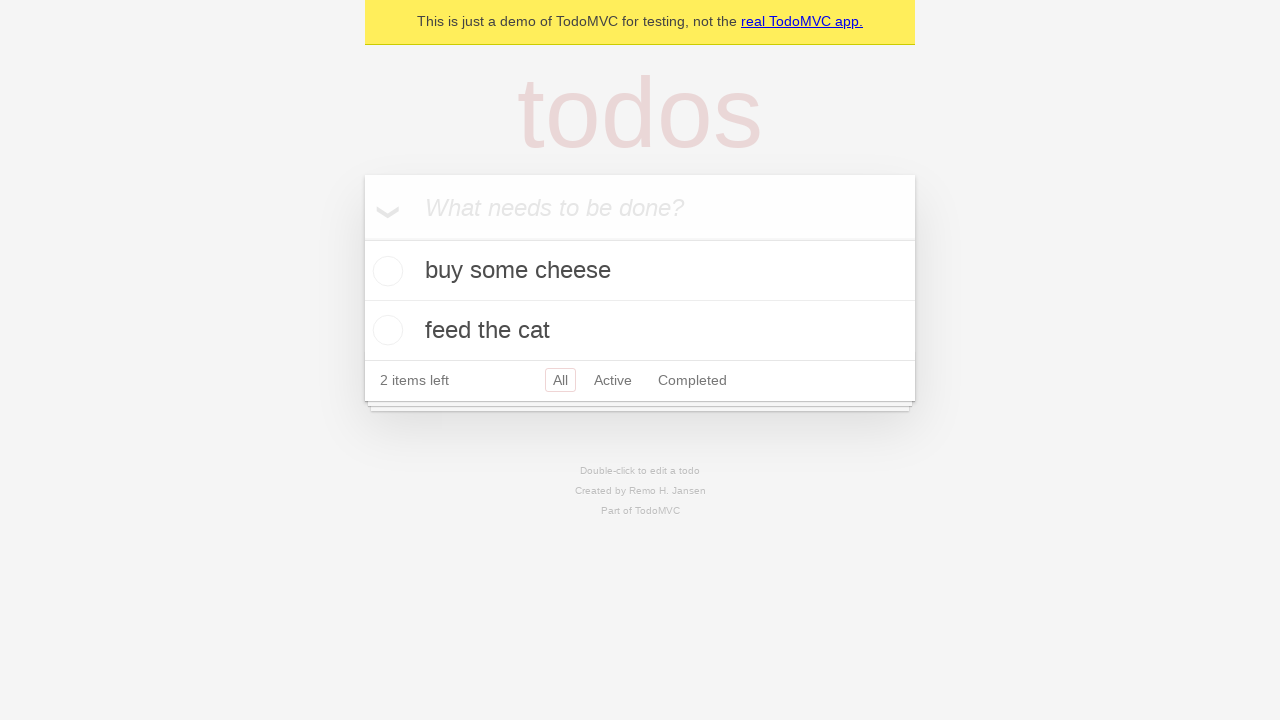

Filled todo input with 'book a doctors appointment' on internal:attr=[placeholder="What needs to be done?"i]
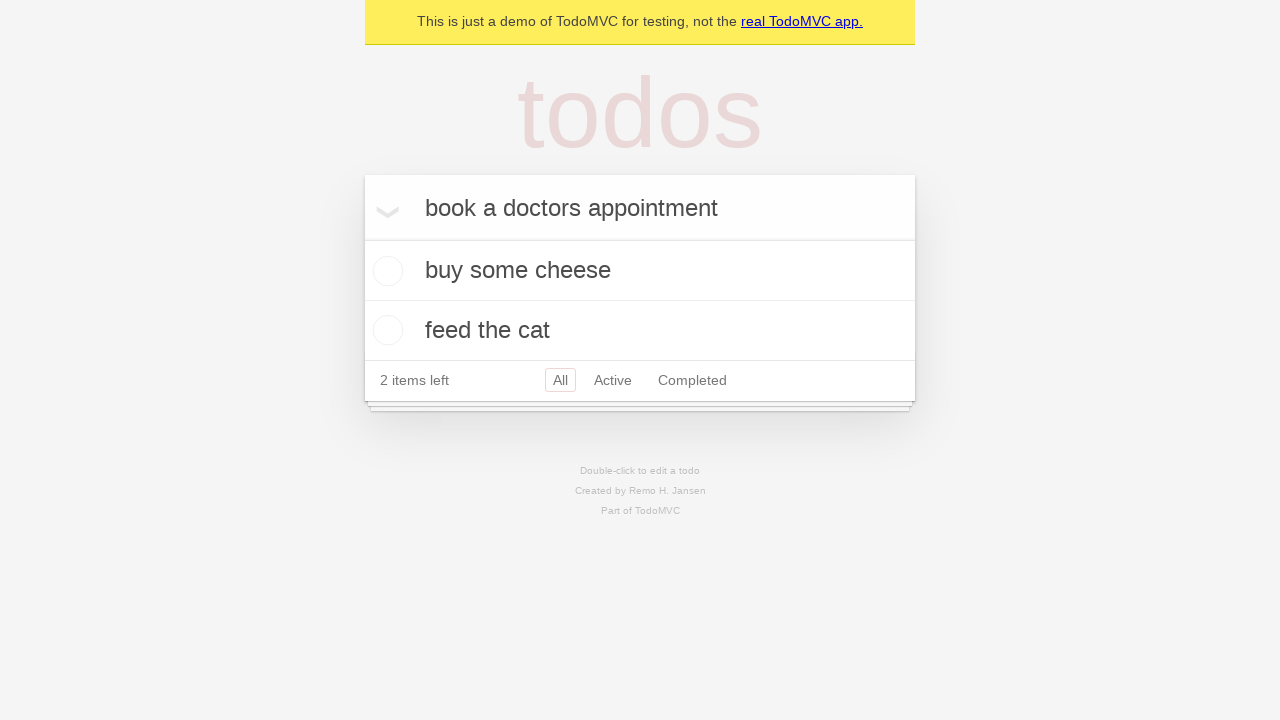

Pressed Enter to add third todo on internal:attr=[placeholder="What needs to be done?"i]
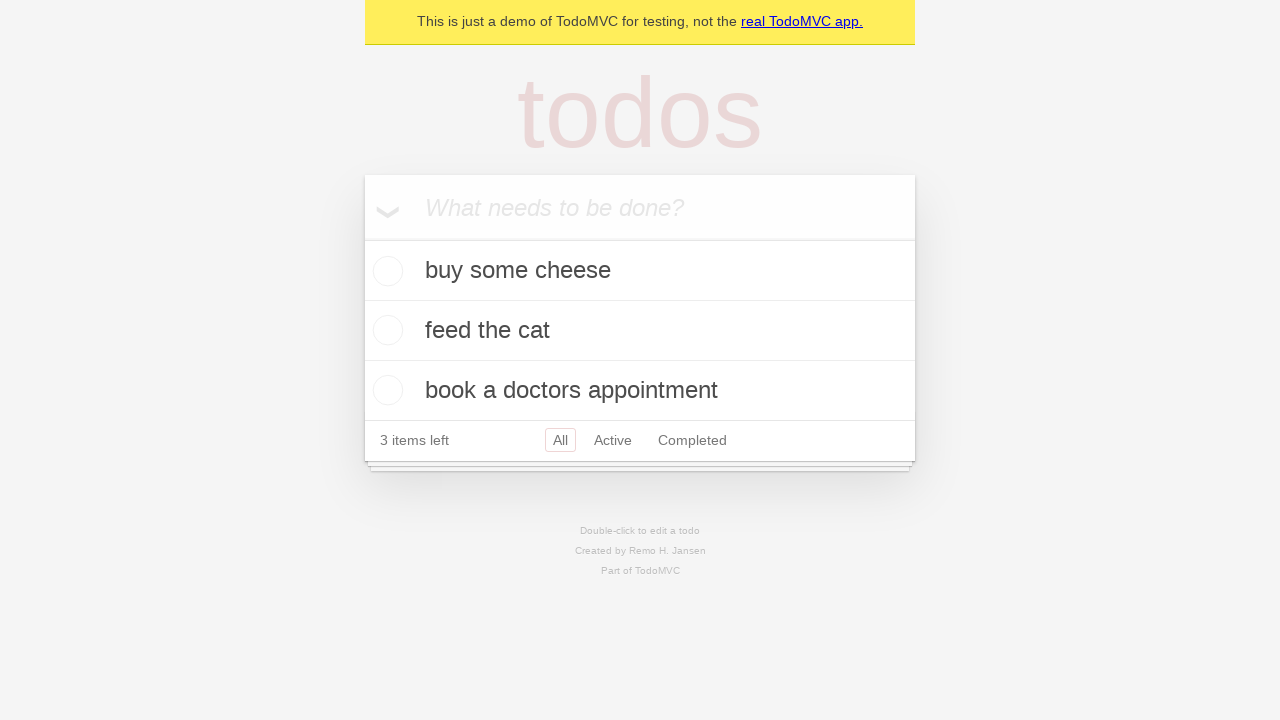

Checked 'Mark all as complete' checkbox at (362, 238) on internal:label="Mark all as complete"i
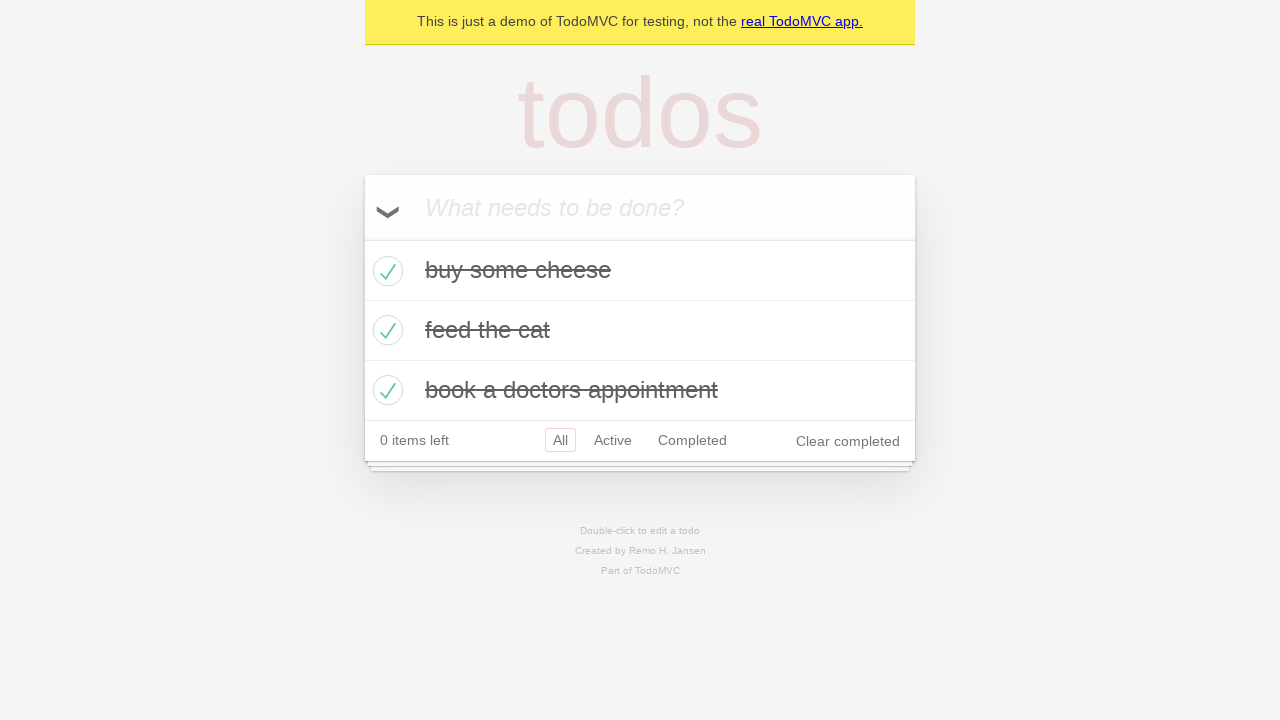

Unchecked the first todo item at (385, 271) on internal:testid=[data-testid="todo-item"s] >> nth=0 >> internal:role=checkbox
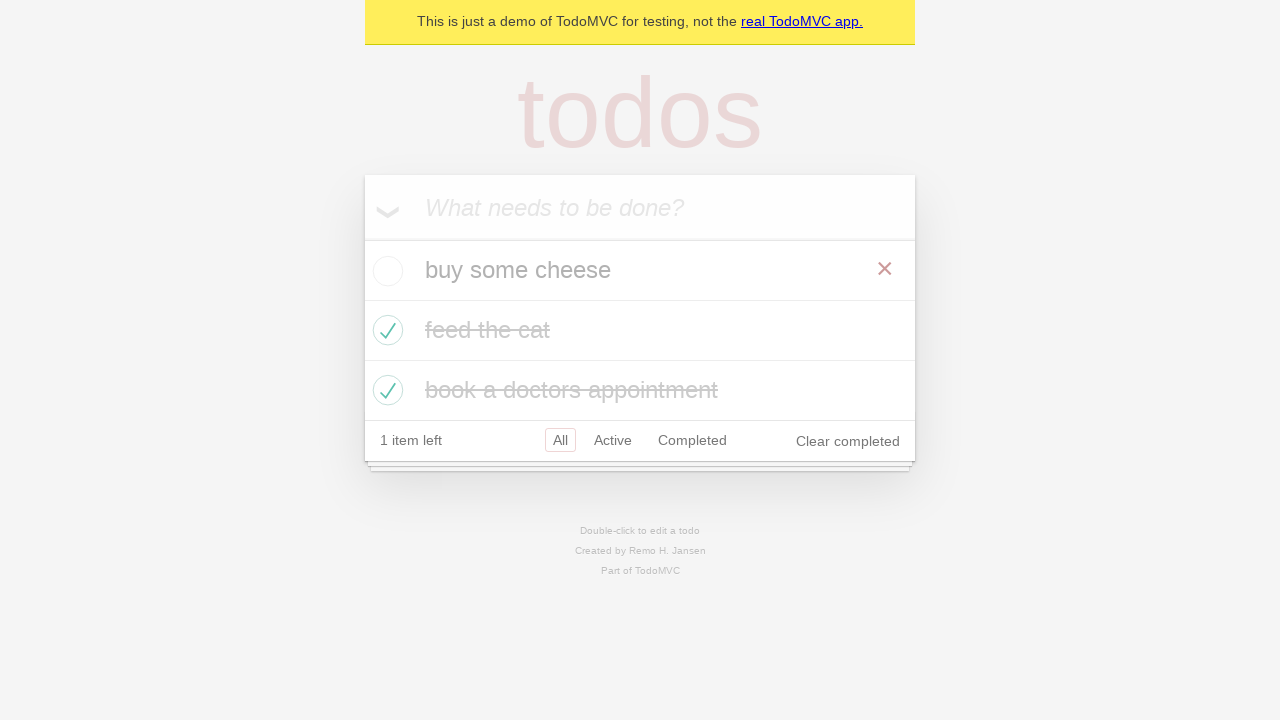

Re-checked the first todo item at (385, 271) on internal:testid=[data-testid="todo-item"s] >> nth=0 >> internal:role=checkbox
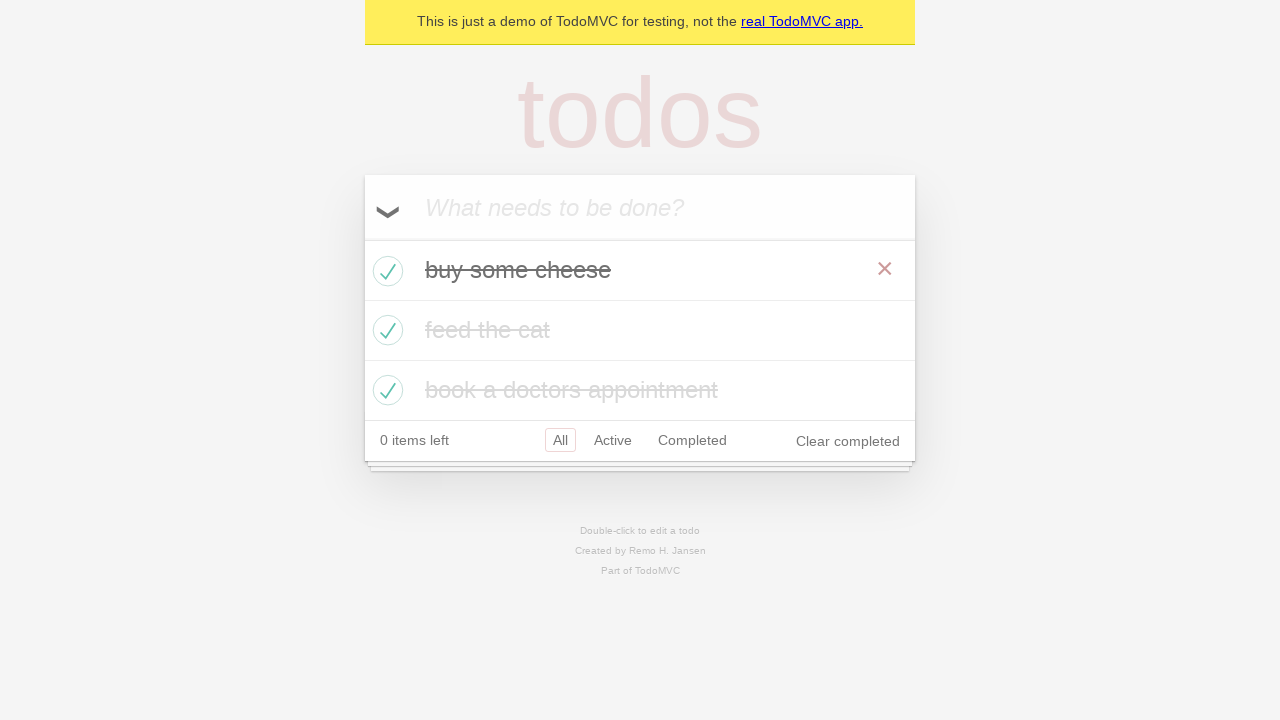

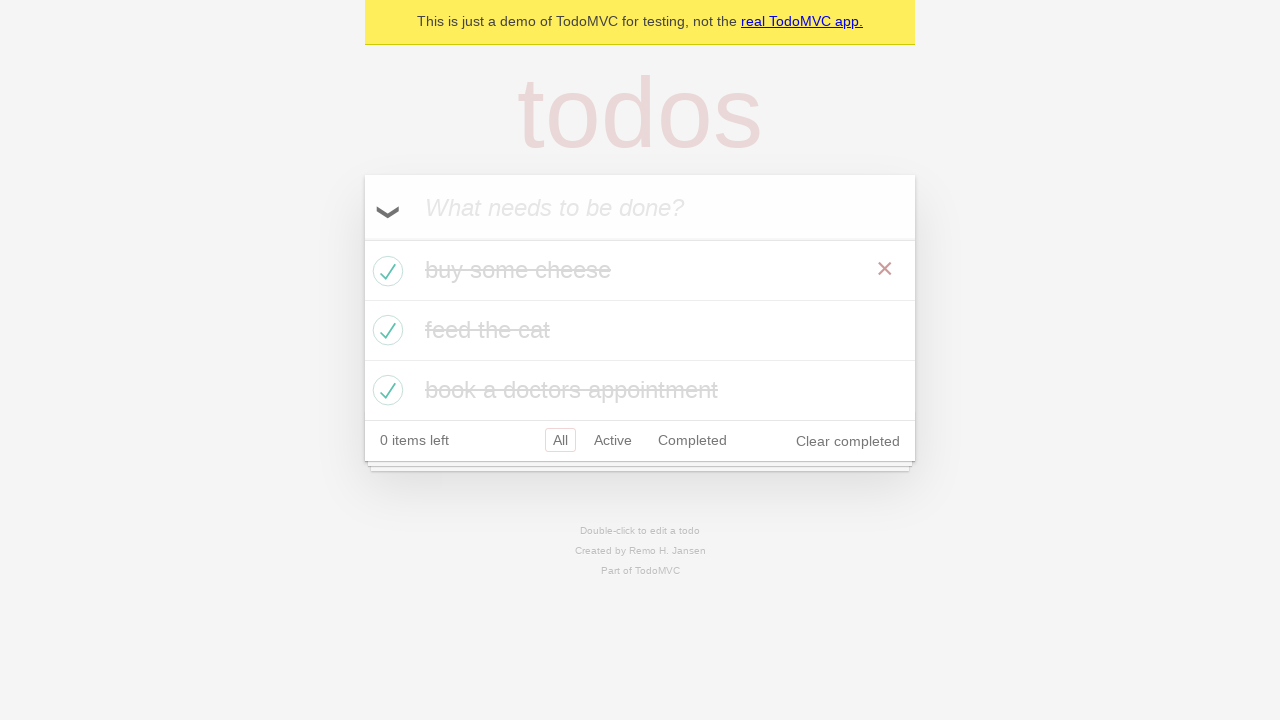